Tests JavaScript confirm box functionality by clicking a button to trigger the confirm dialog and accepting it

Starting URL: https://www.hyrtutorials.com/p/alertsdemo.html

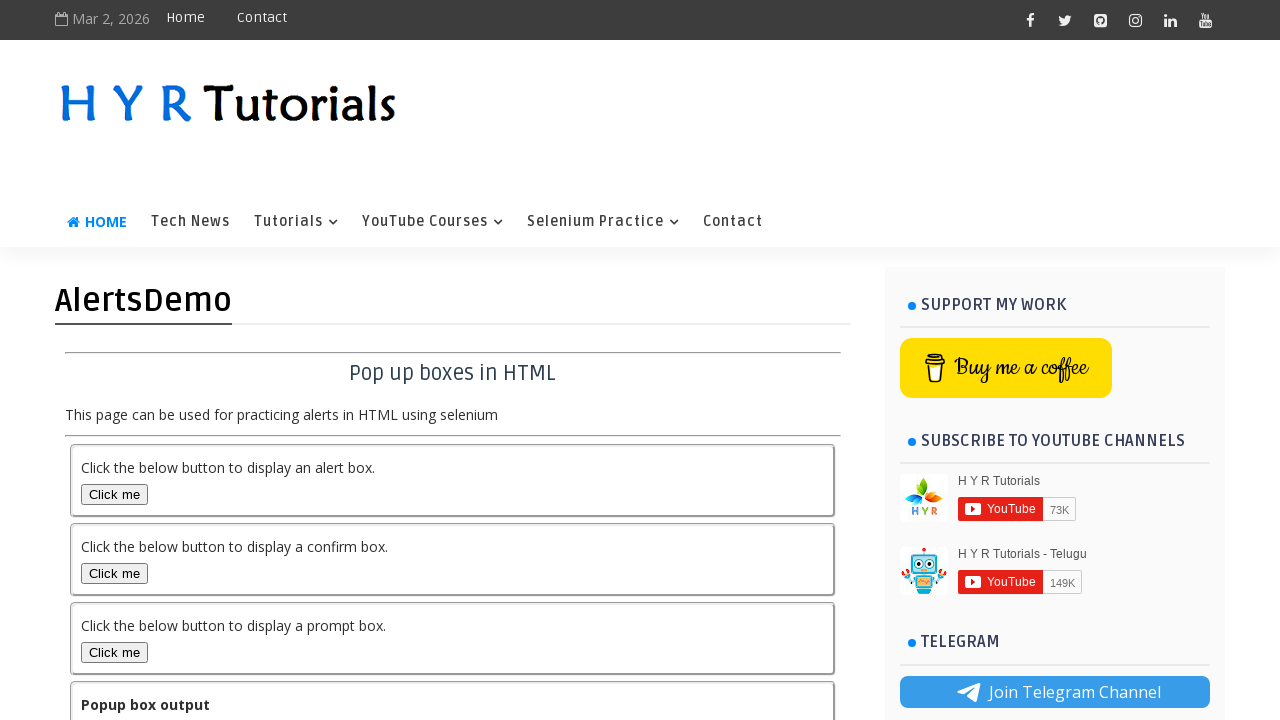

Set up dialog handler to automatically accept confirm boxes
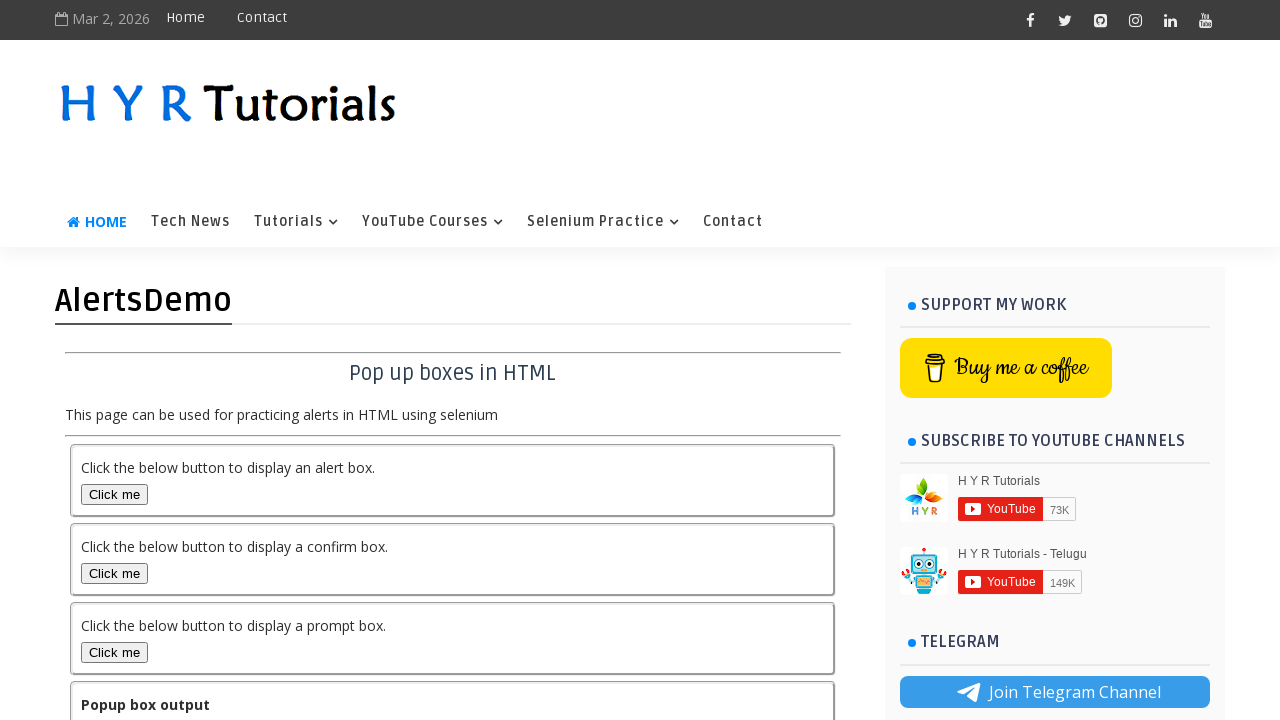

Clicked the confirm box button to trigger the JavaScript confirm dialog at (114, 573) on button#confirmBox
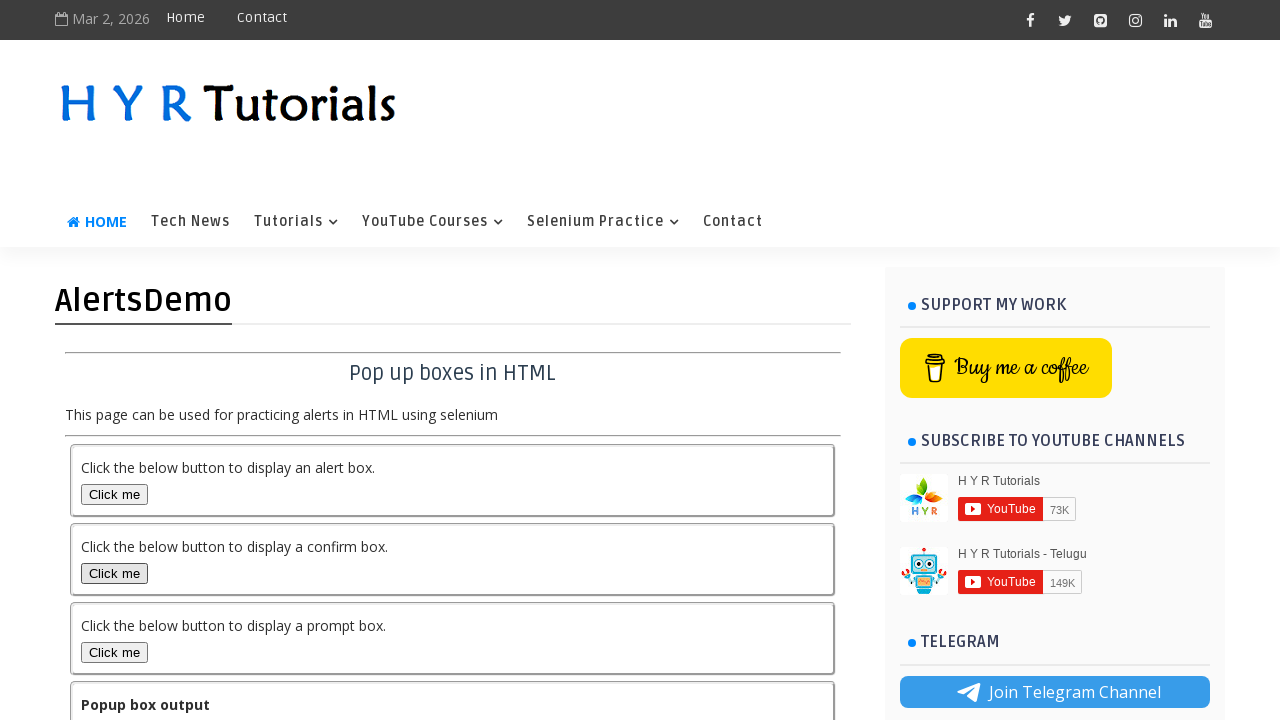

Waited for confirm dialog to be processed
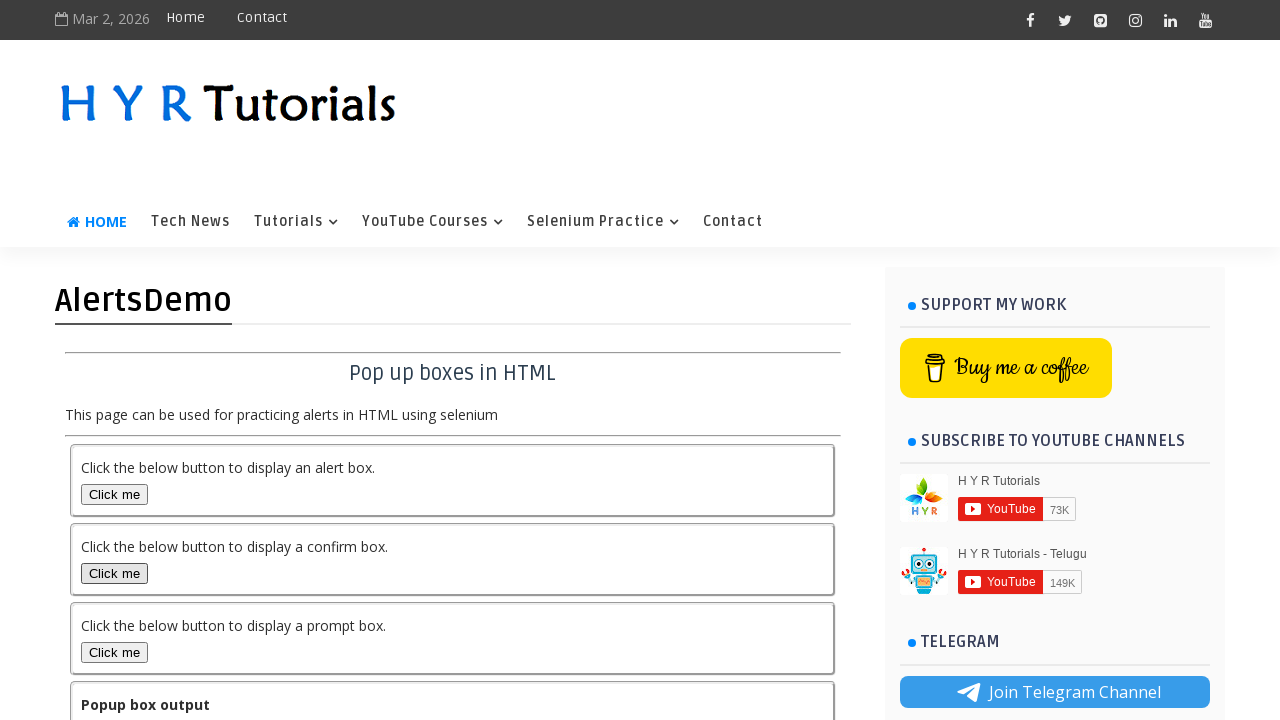

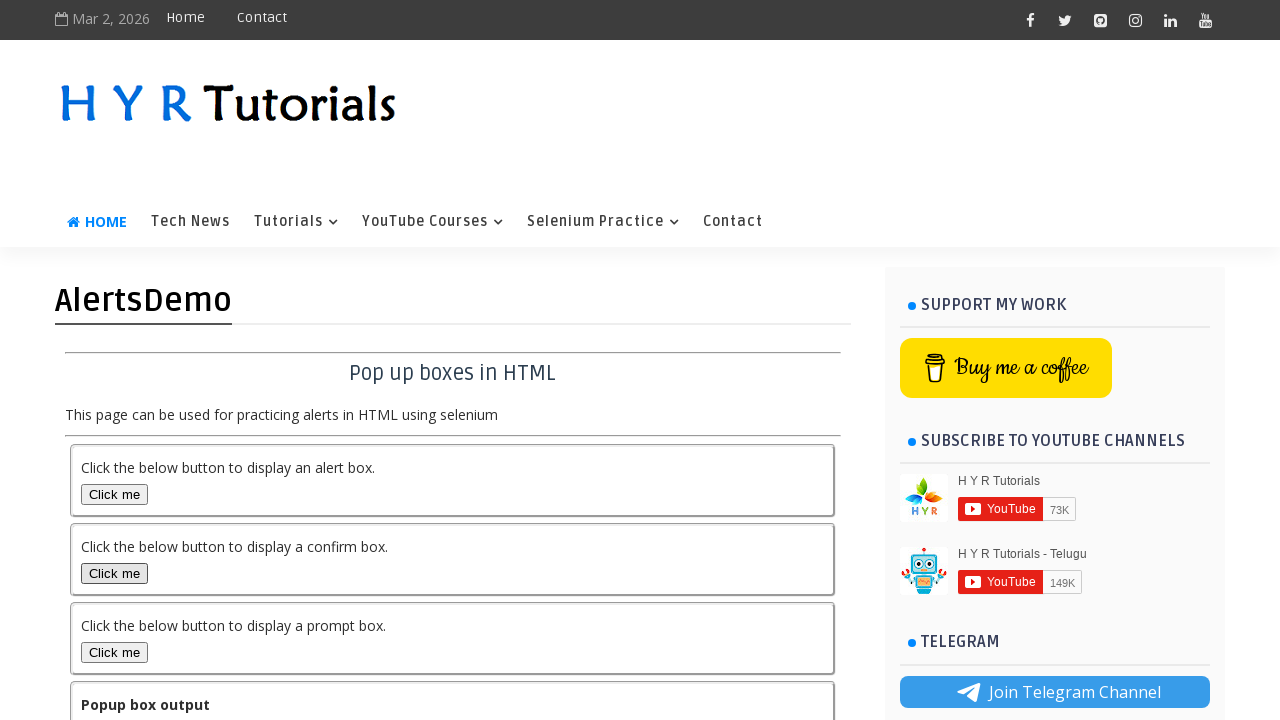